Navigates to an automation practice page and triggers an alert dialog by clicking the alert button

Starting URL: https://rahulshettyacademy.com/AutomationPractice/

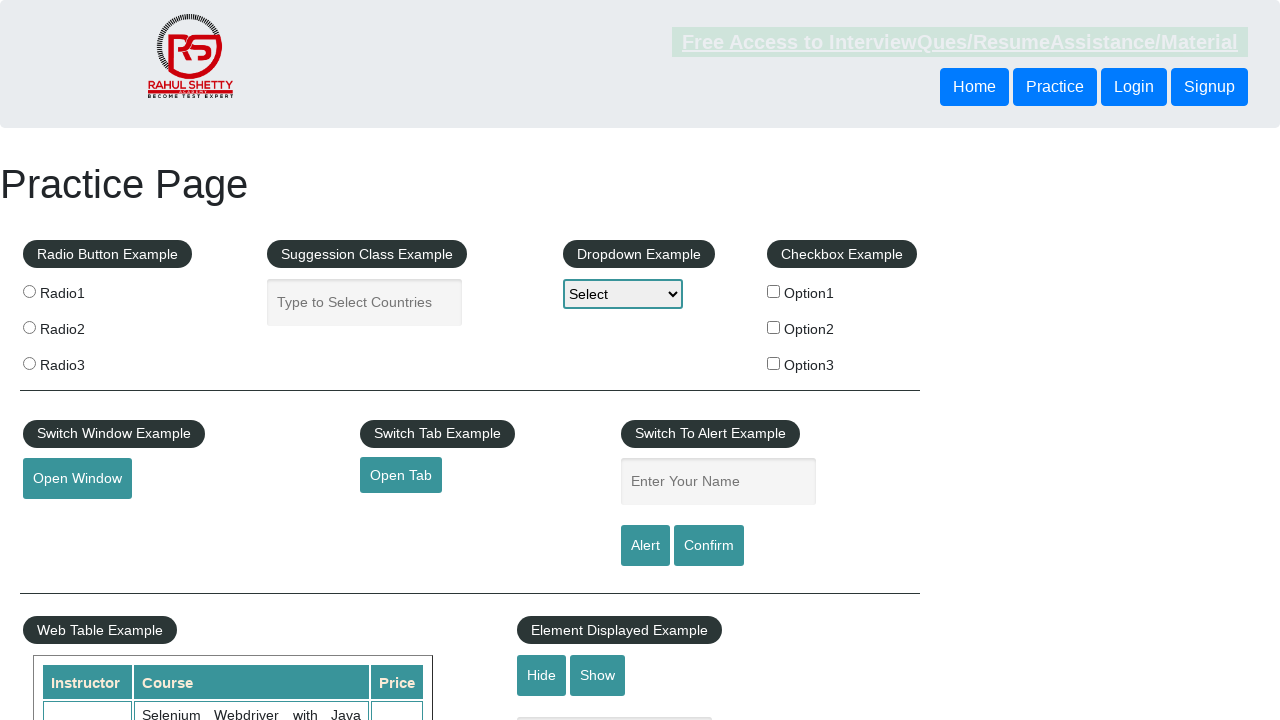

Navigated to automation practice page
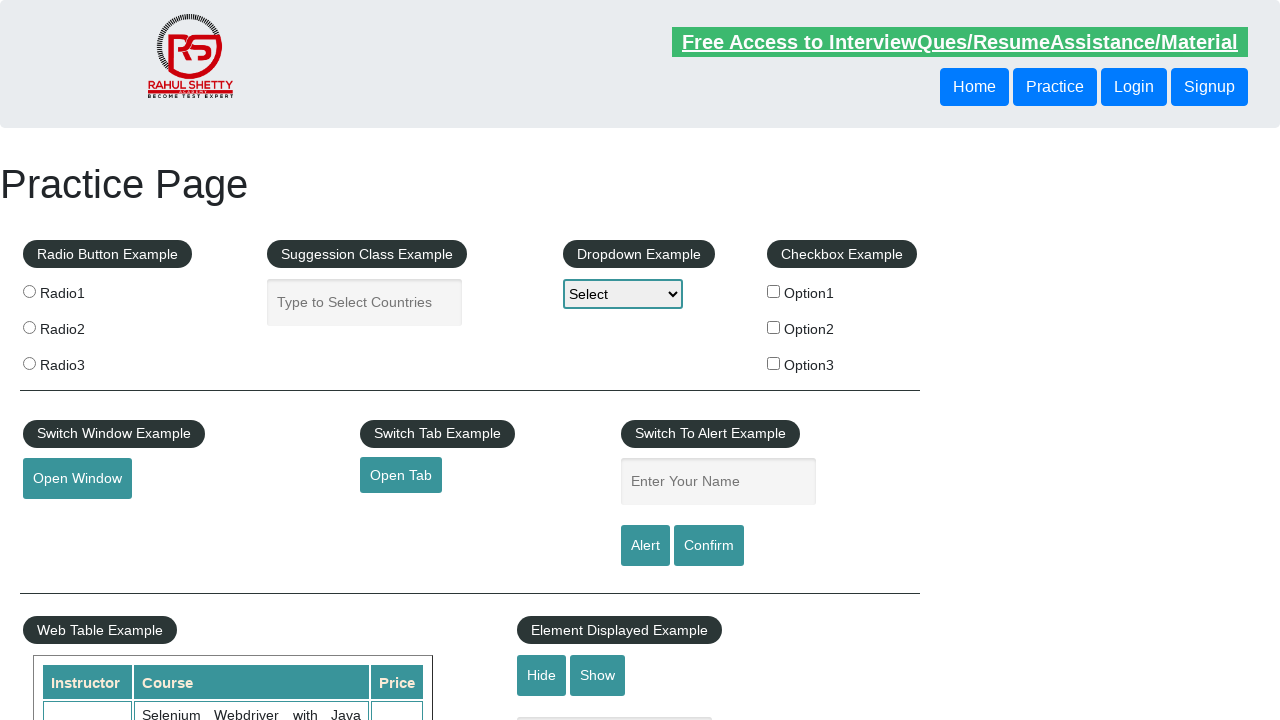

Clicked alert button to trigger alert dialog at (645, 546) on #alertbtn
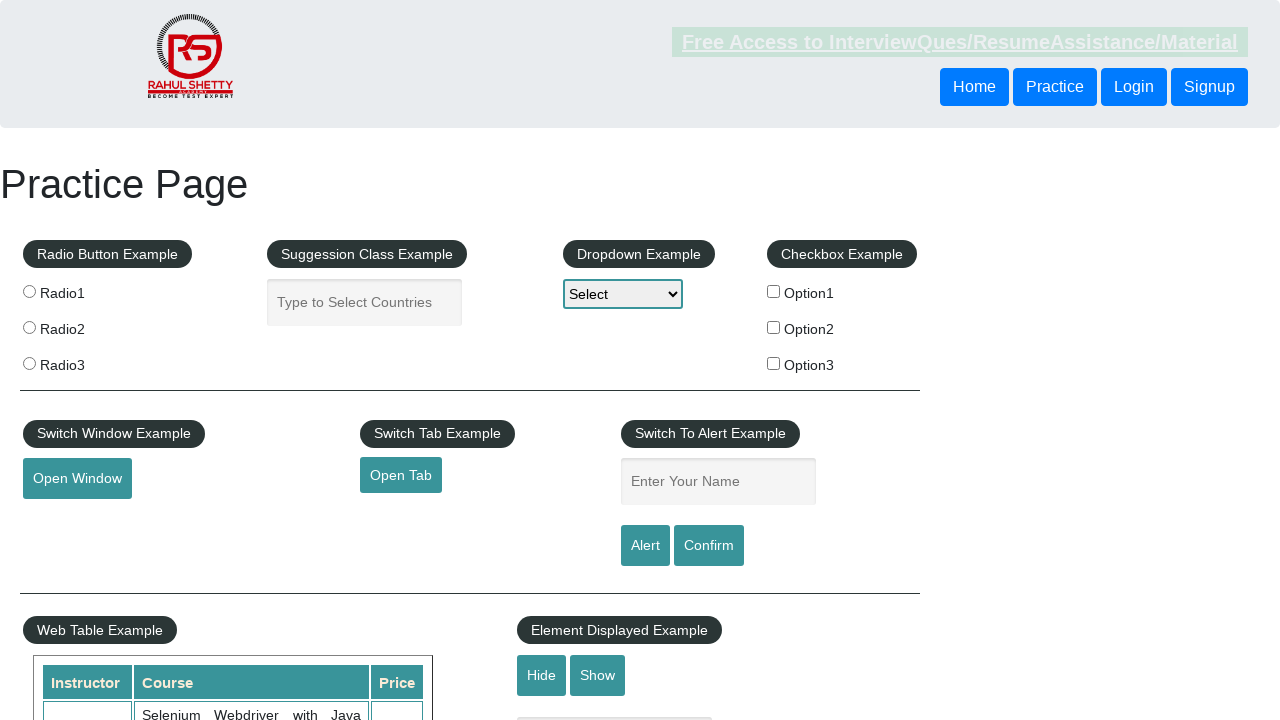

Alert dialog accepted
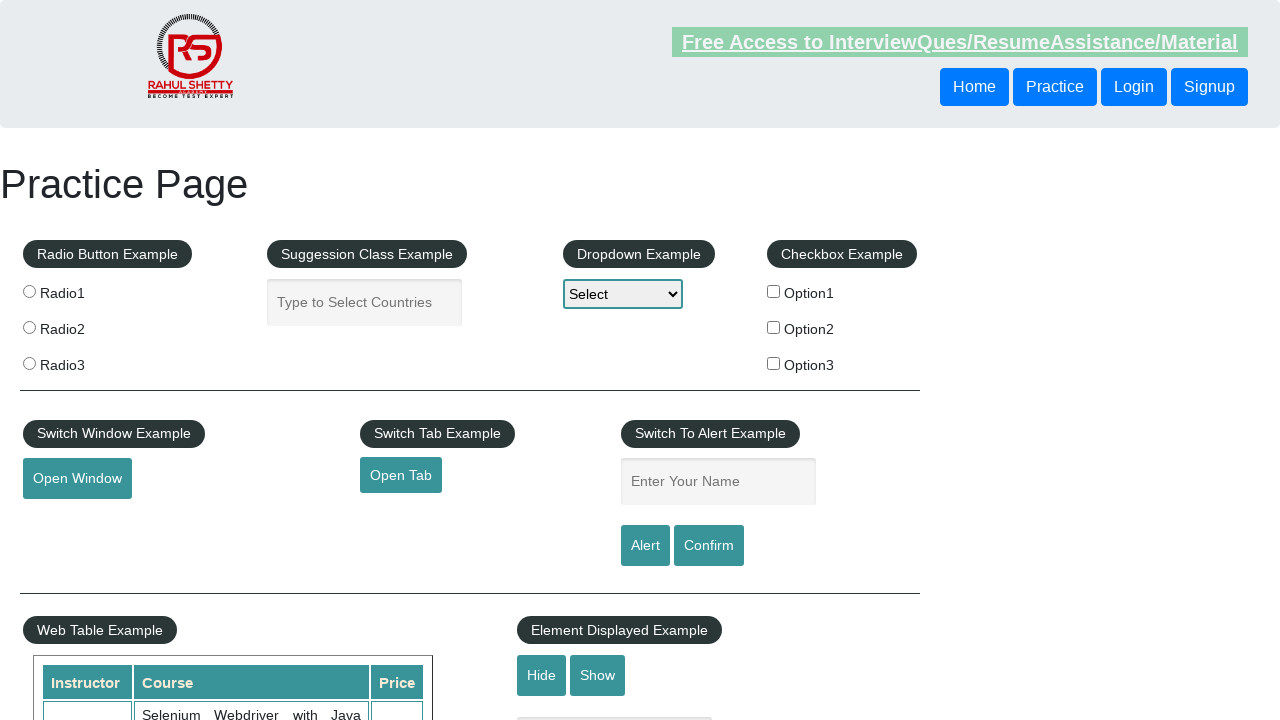

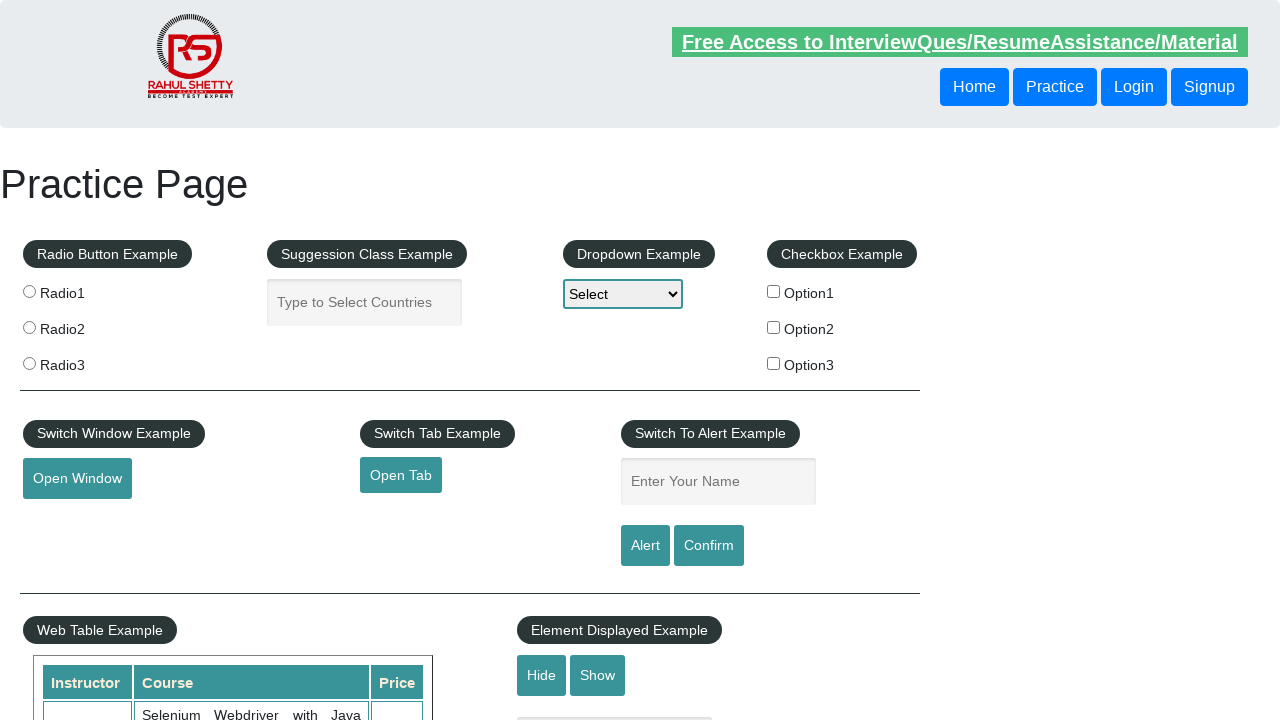